Tests dynamic controls functionality by verifying the state of a textbox and clicking a toggle button to enable/disable it.

Starting URL: https://v1.training-support.net/selenium/dynamic-controls

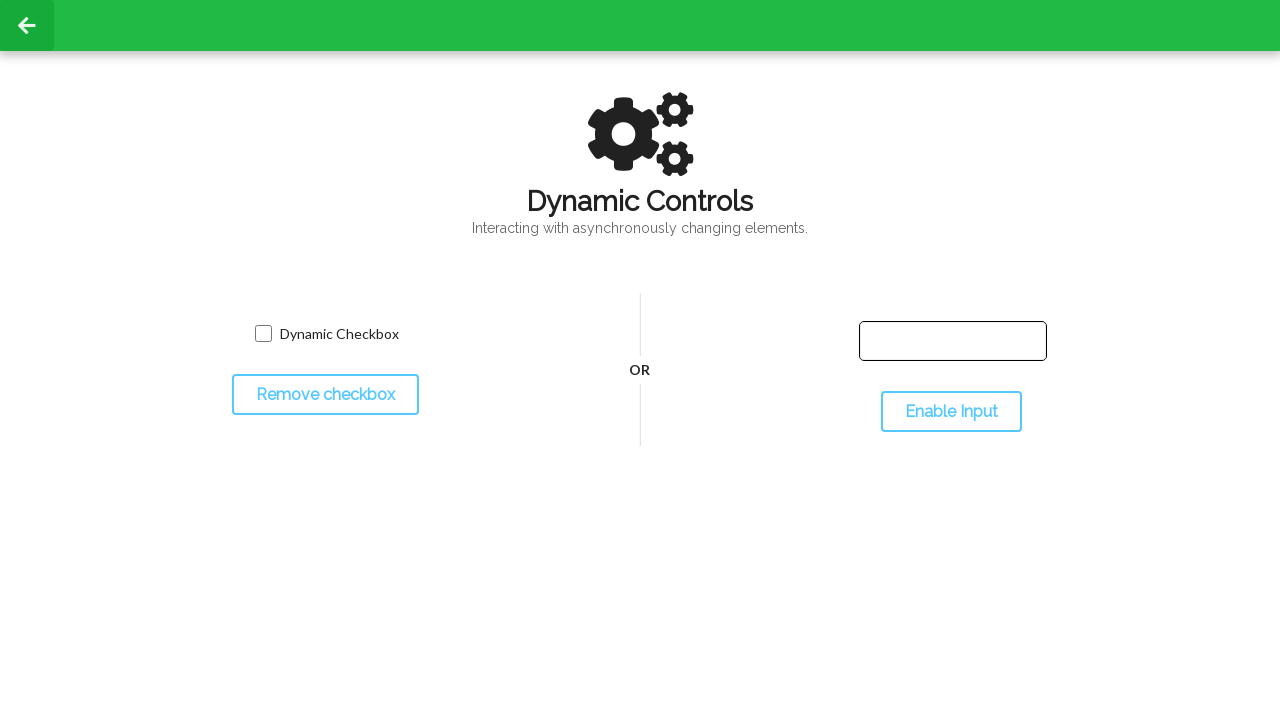

Textbox element located and waited for
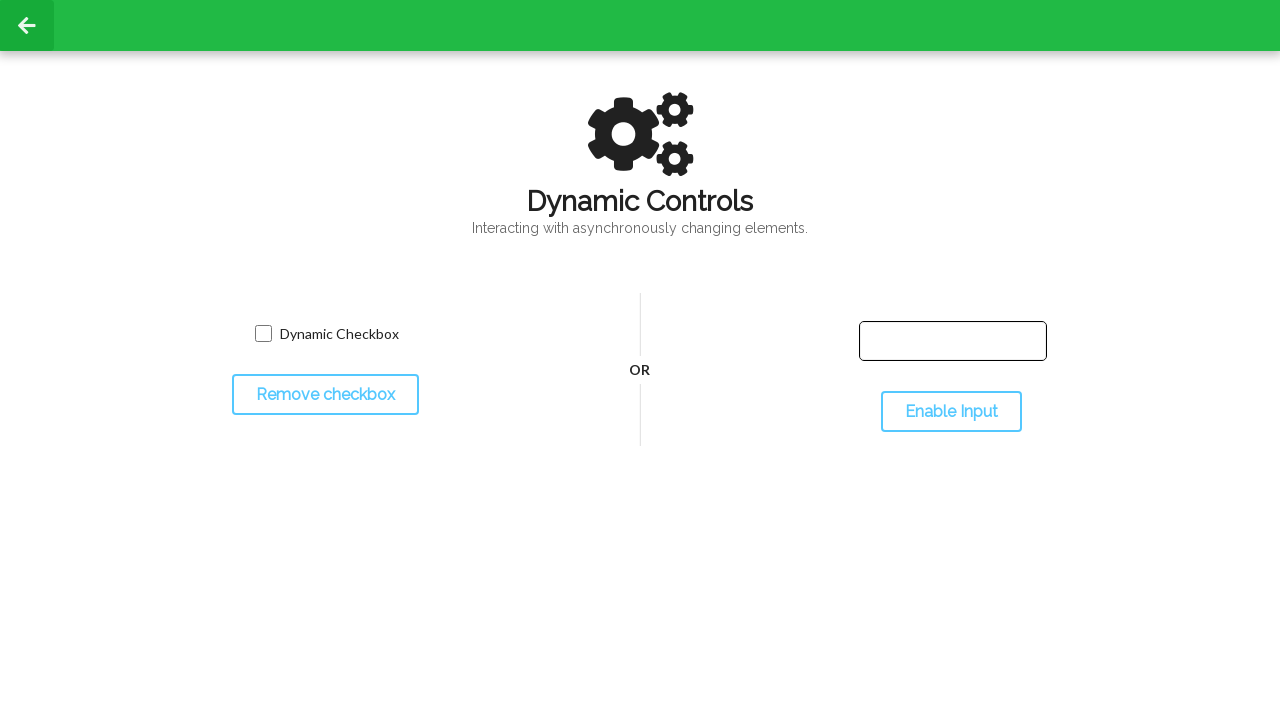

Clicked the Enable/Disable toggle button at (951, 412) on #toggleInput
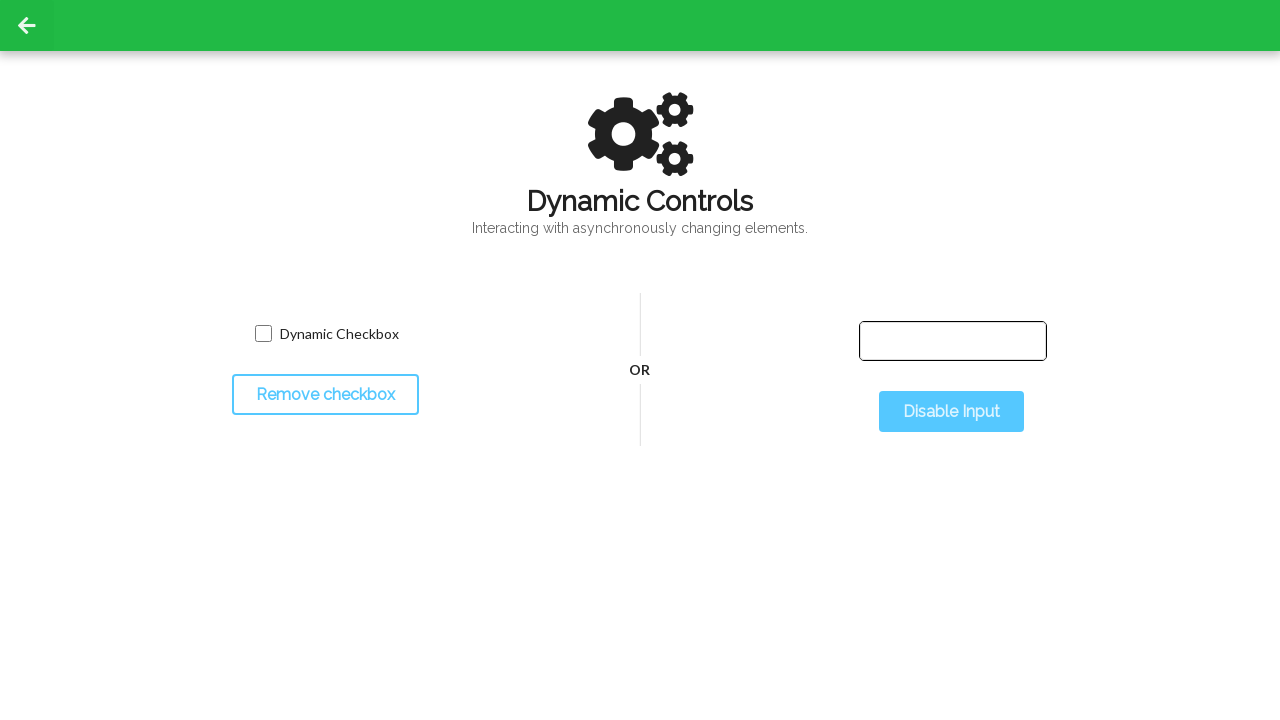

Textbox state changed to enabled
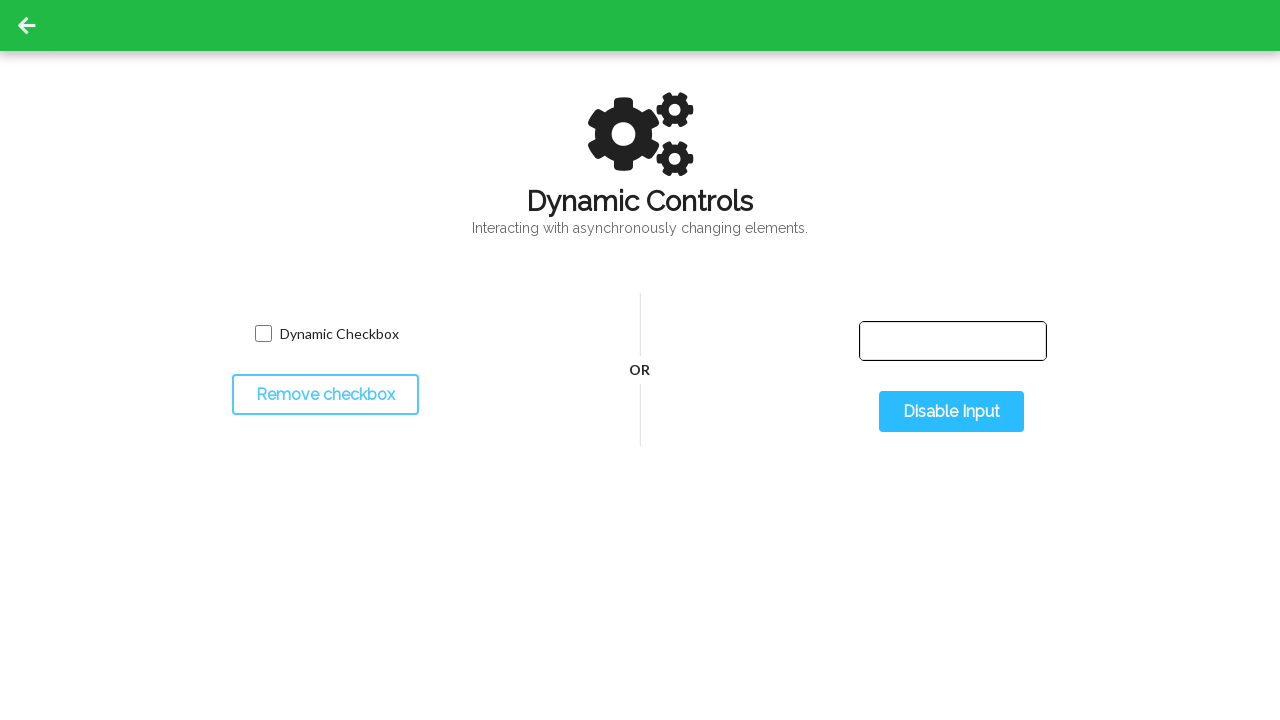

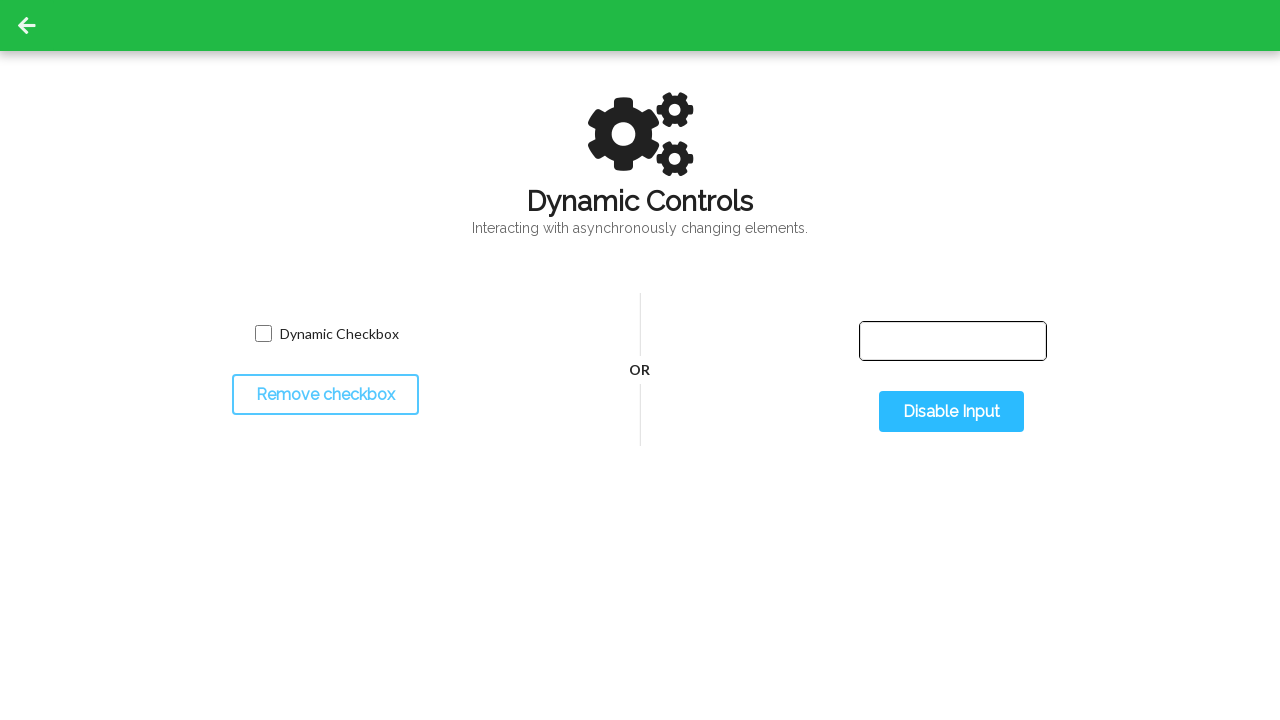